Tests interacting with frames using frame objects - fills first and last name fields and verifies confirmation text appears

Starting URL: https://letcode.in/frame

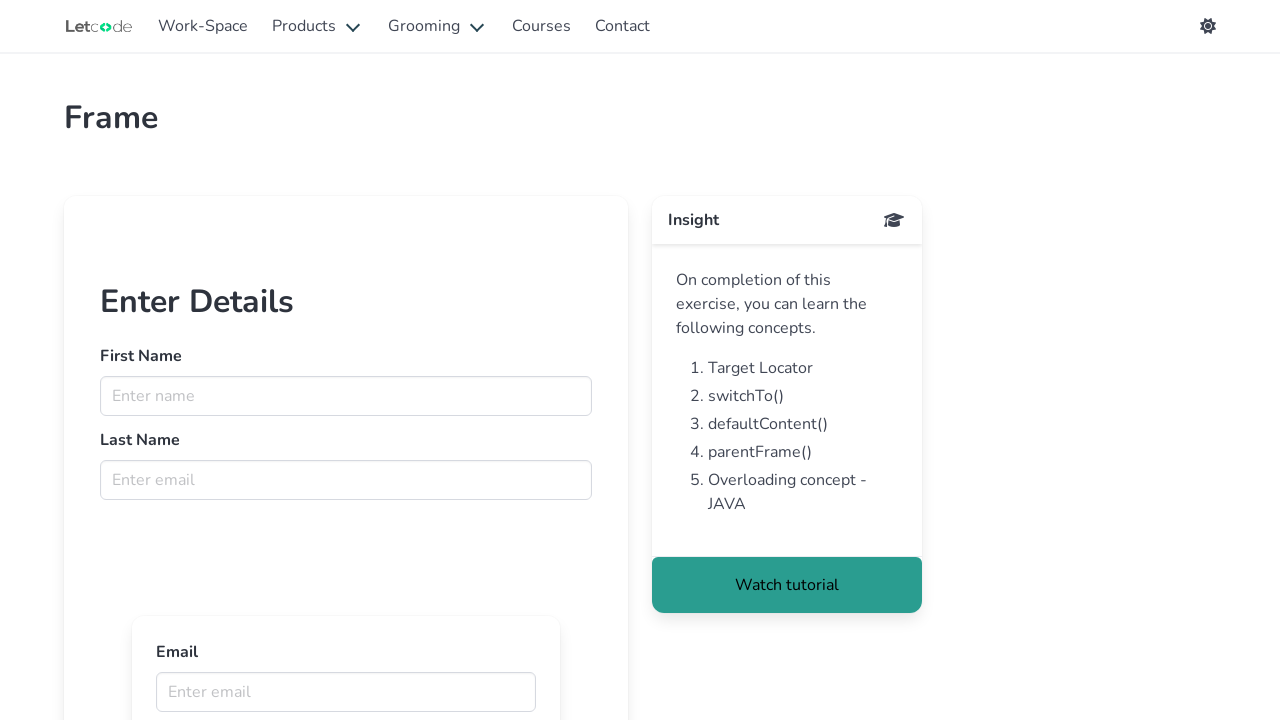

Retrieved frame object by name 'firstFr'
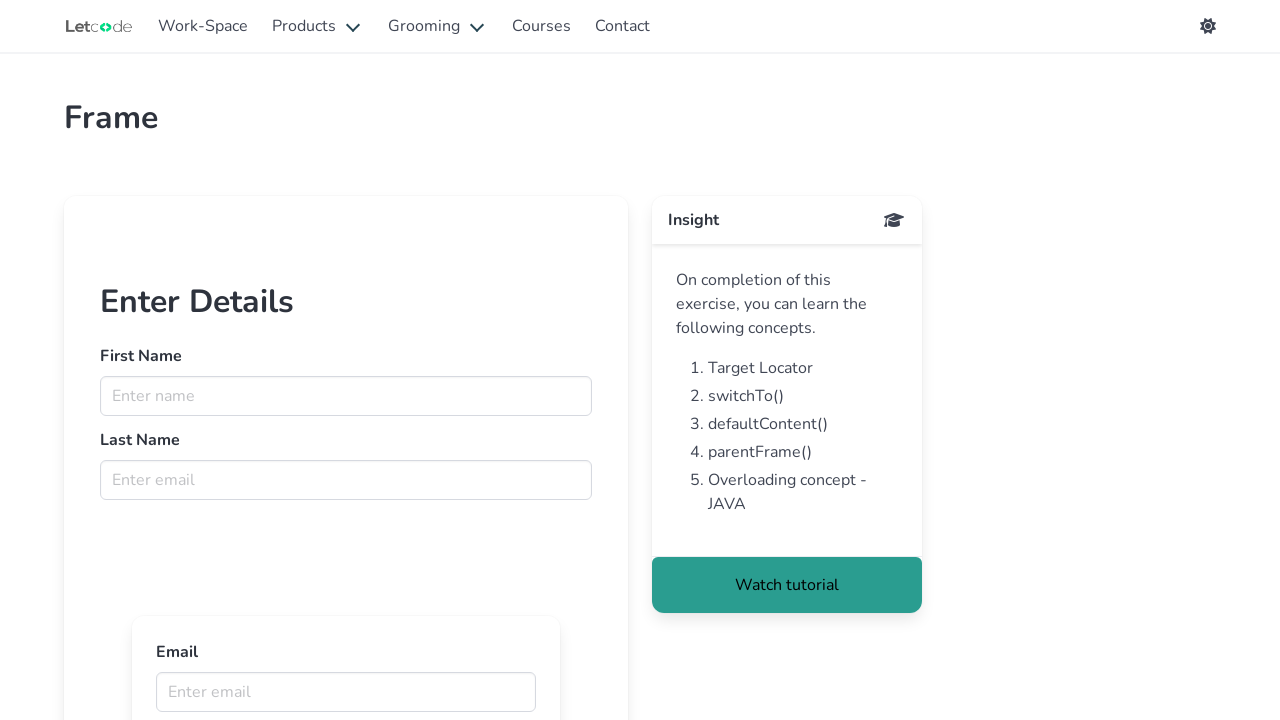

Filled first name field with 'koushik' in frame on input[name='fname']
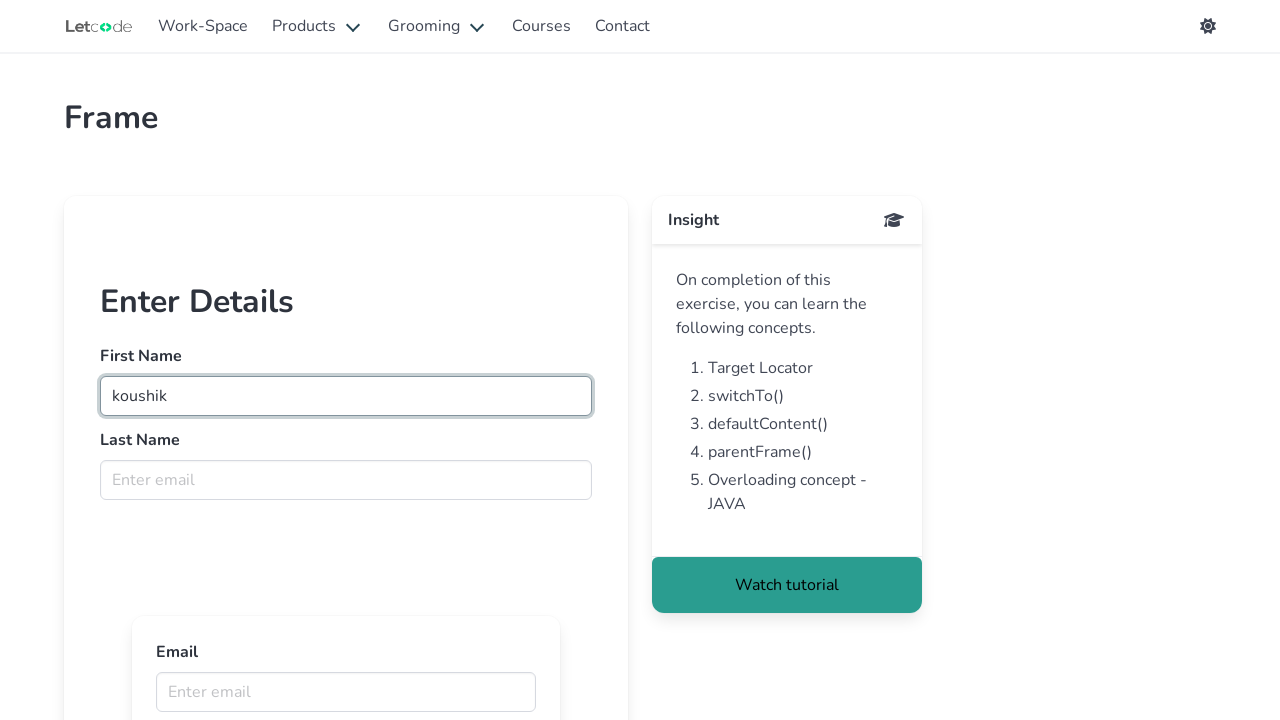

Filled last name field with 'chatterjee' in frame on input[name='lname']
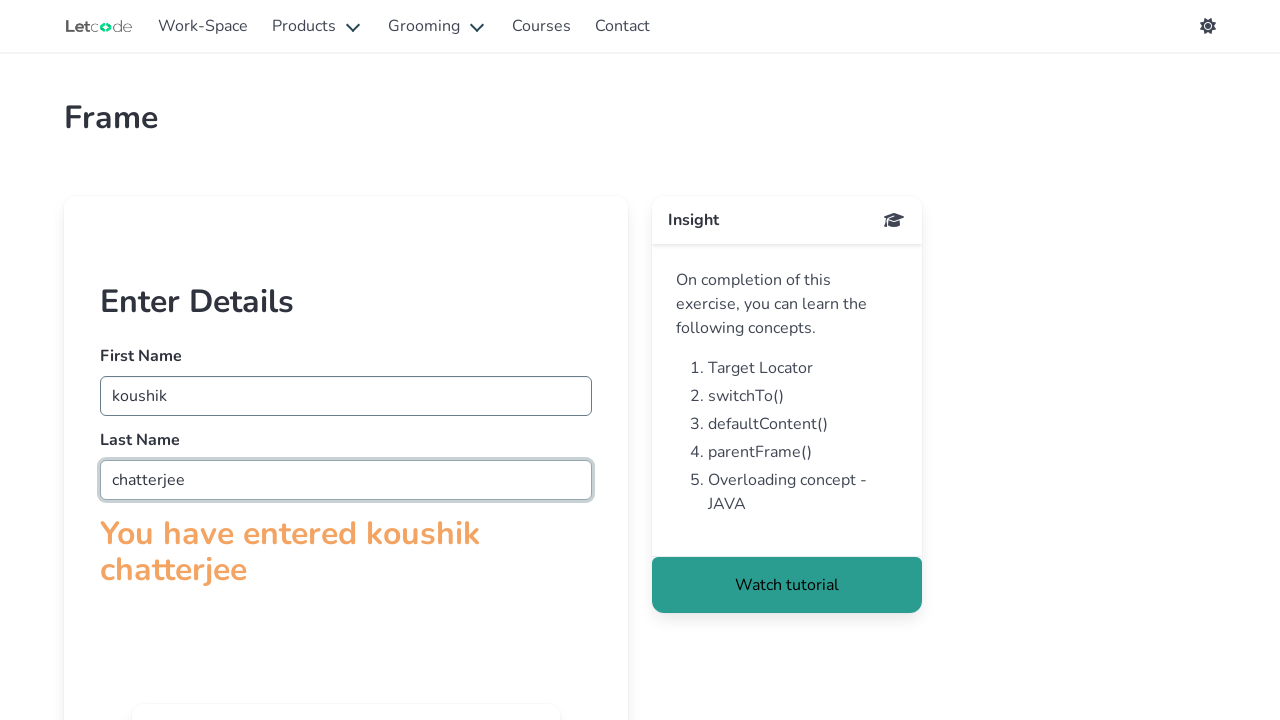

Retrieved confirmation text from frame
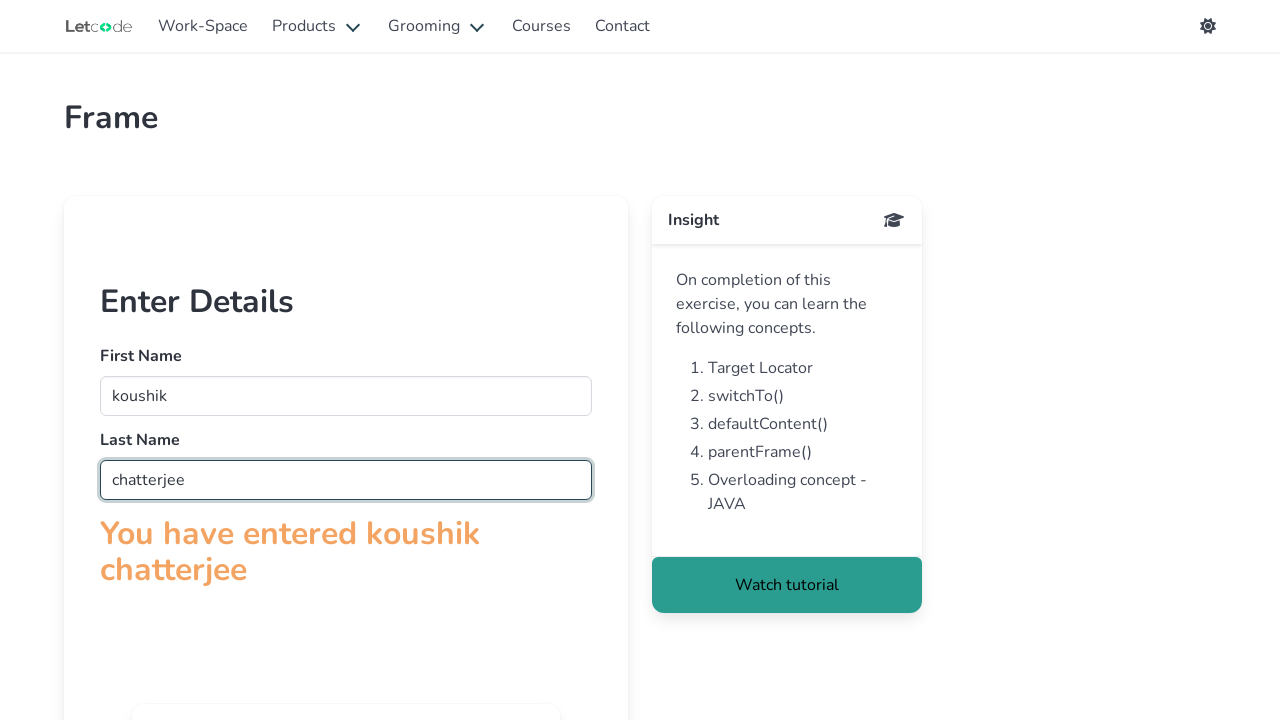

Verified confirmation text contains 'You have entered'
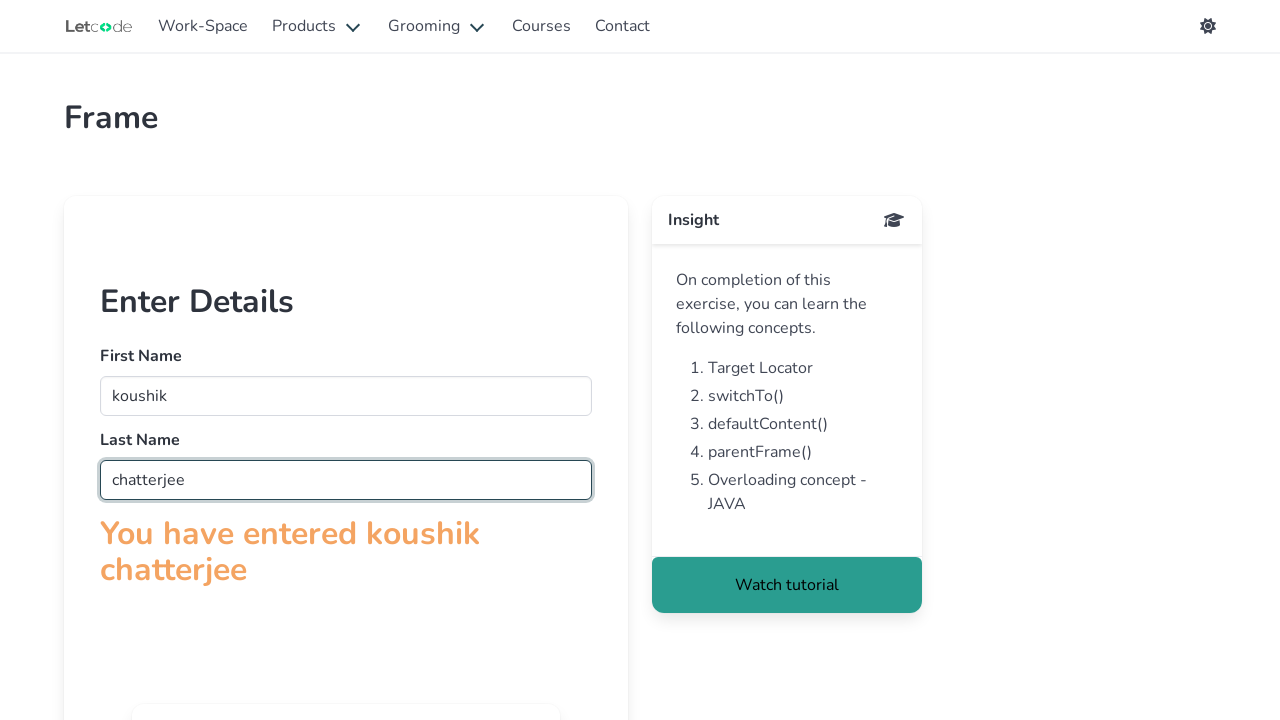

Waited 3000ms for actions to complete
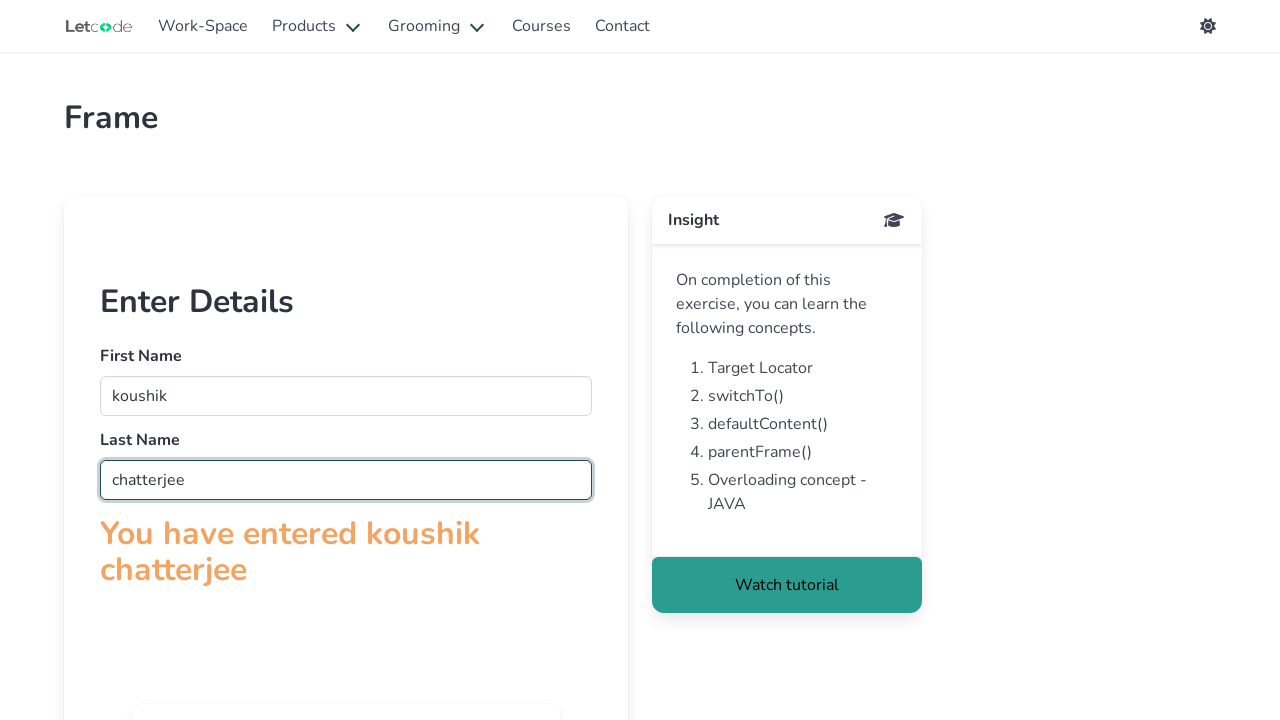

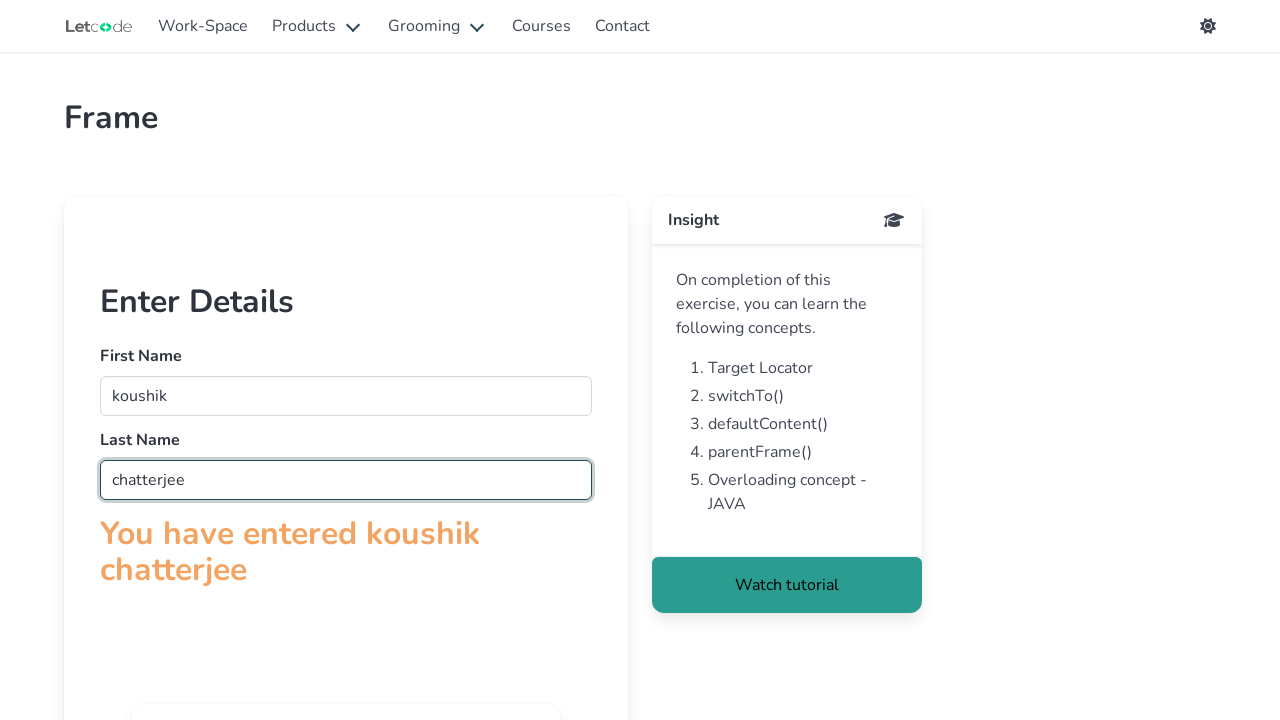